Tests JavaScript scrolling functionality by scrolling to a specific button element on a registration page.

Starting URL: https://demo.automationtesting.in/Register.html

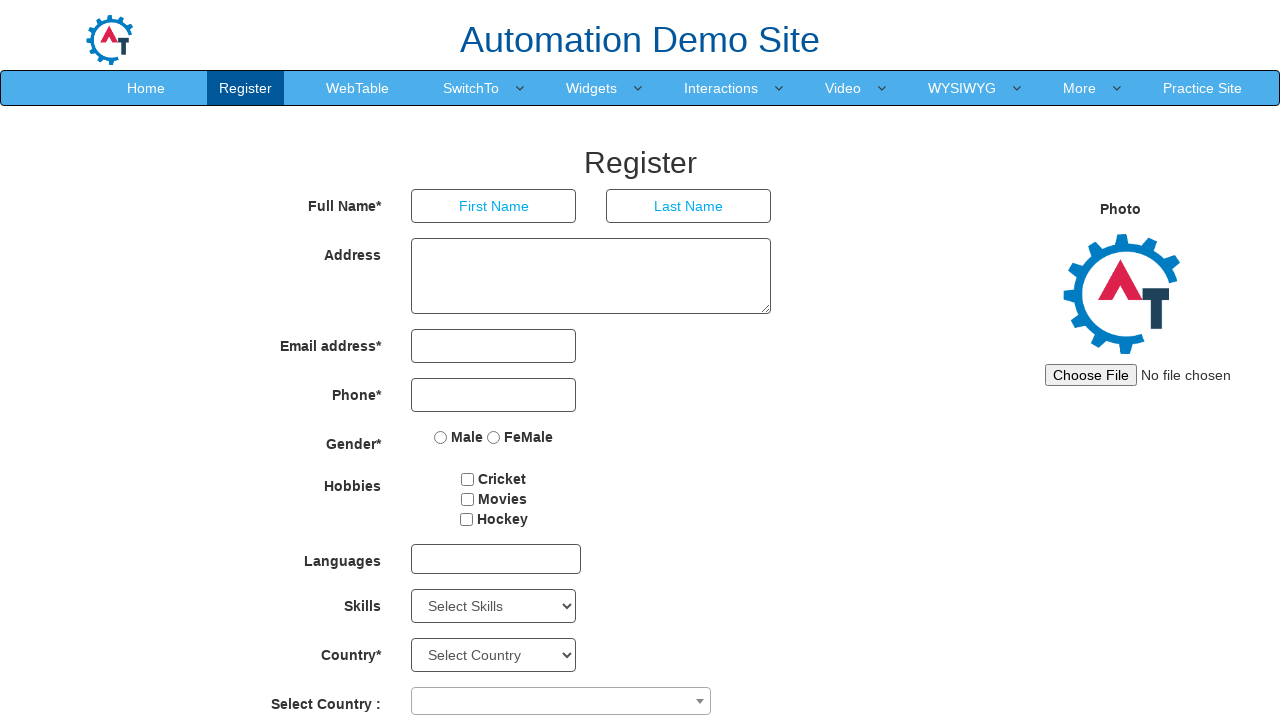

Located button element with ID 'Button1'
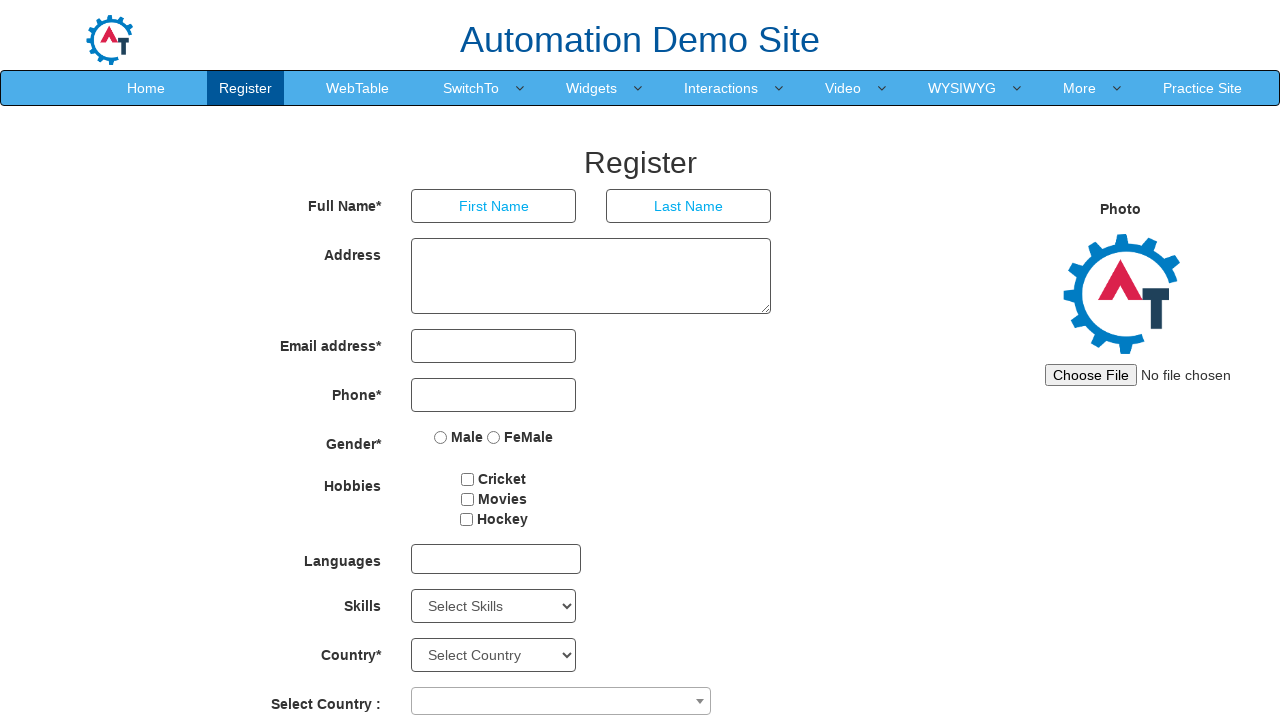

Scrolled to button element using JavaScript
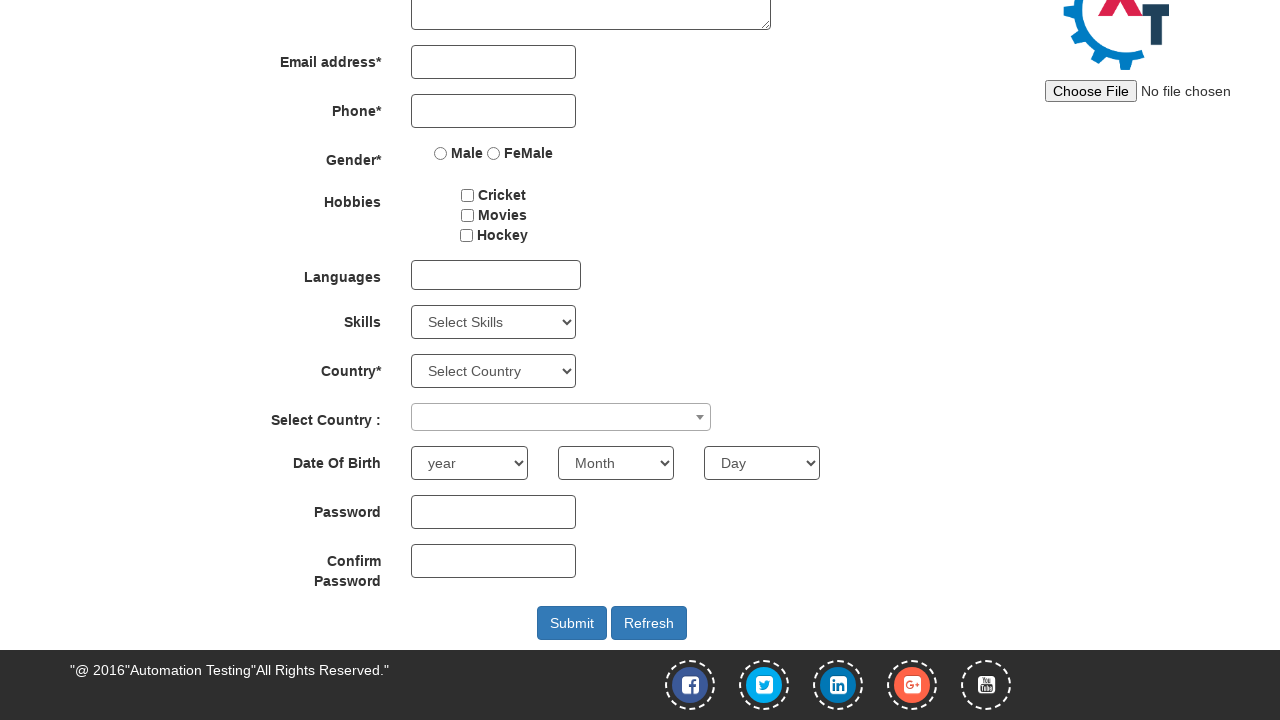

Waited 2 seconds to observe the scroll
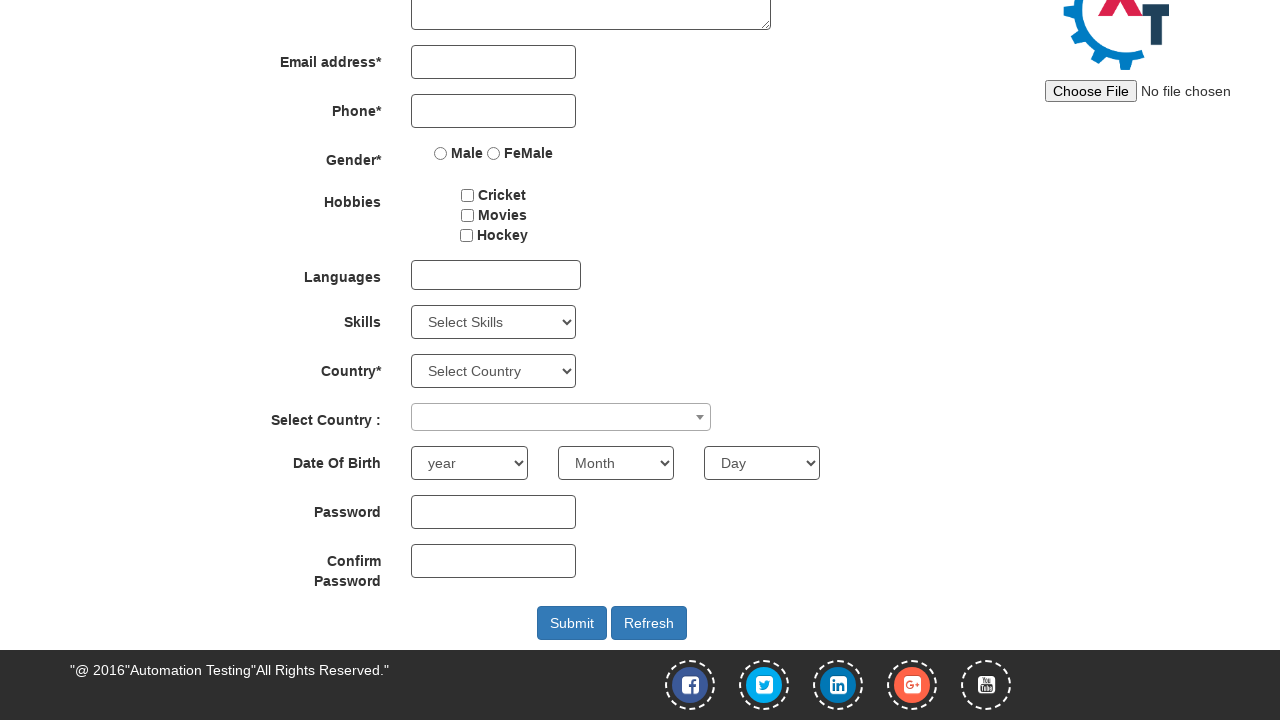

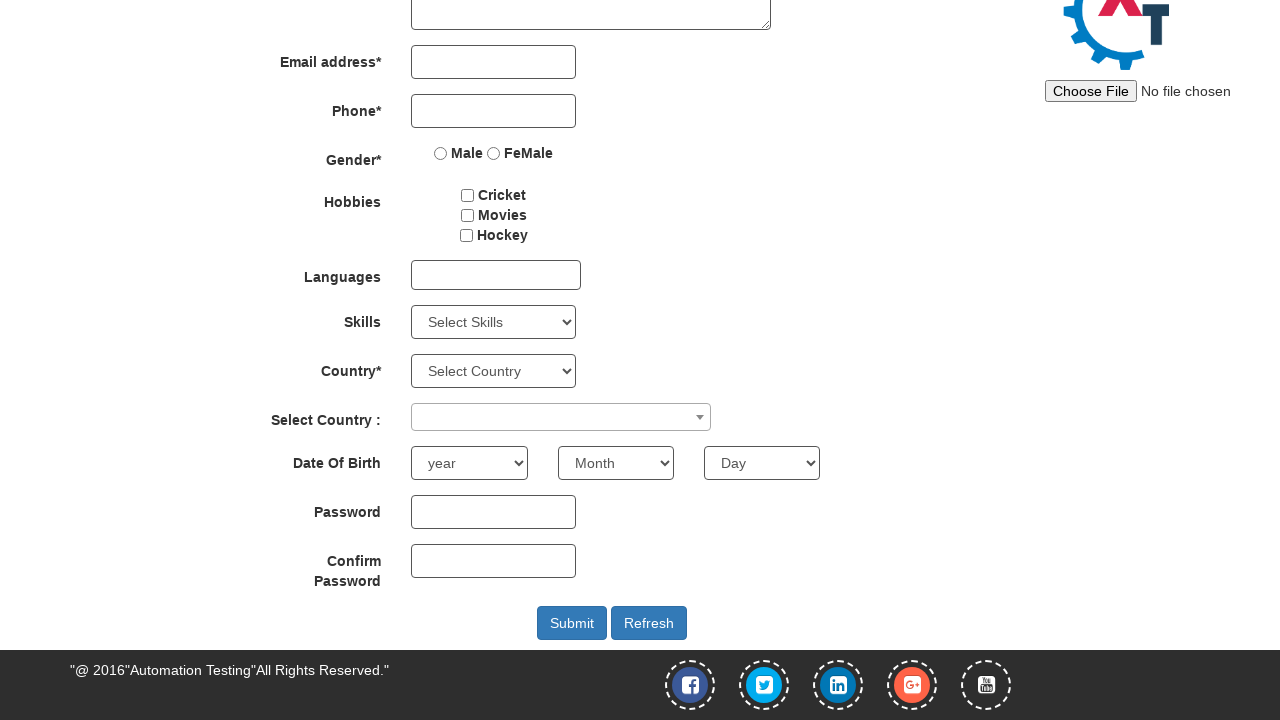